Tests the add/remove elements functionality on Herokuapp by clicking a link, adding an element, and verifying it appears

Starting URL: https://the-internet.herokuapp.com/

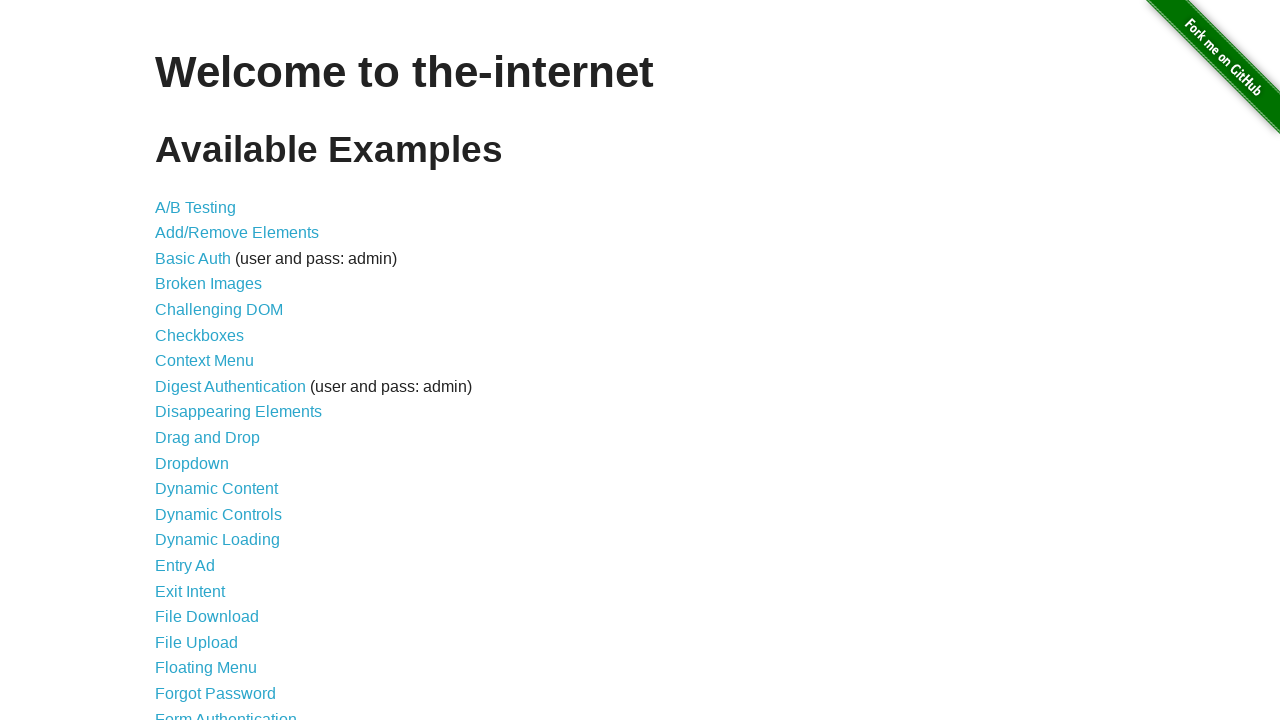

Clicked on Add/Remove Elements link at (237, 233) on a[href='/add_remove_elements/']
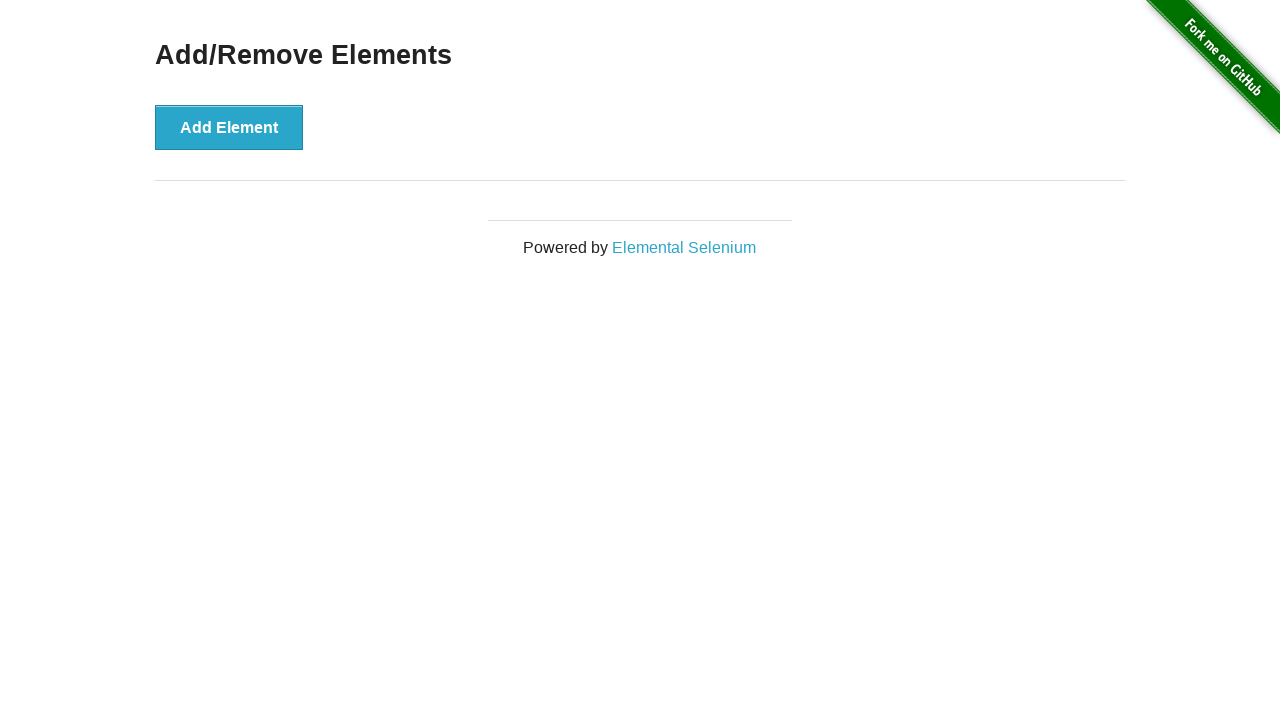

Clicked the Add Element button at (229, 127) on button[onclick='addElement()']
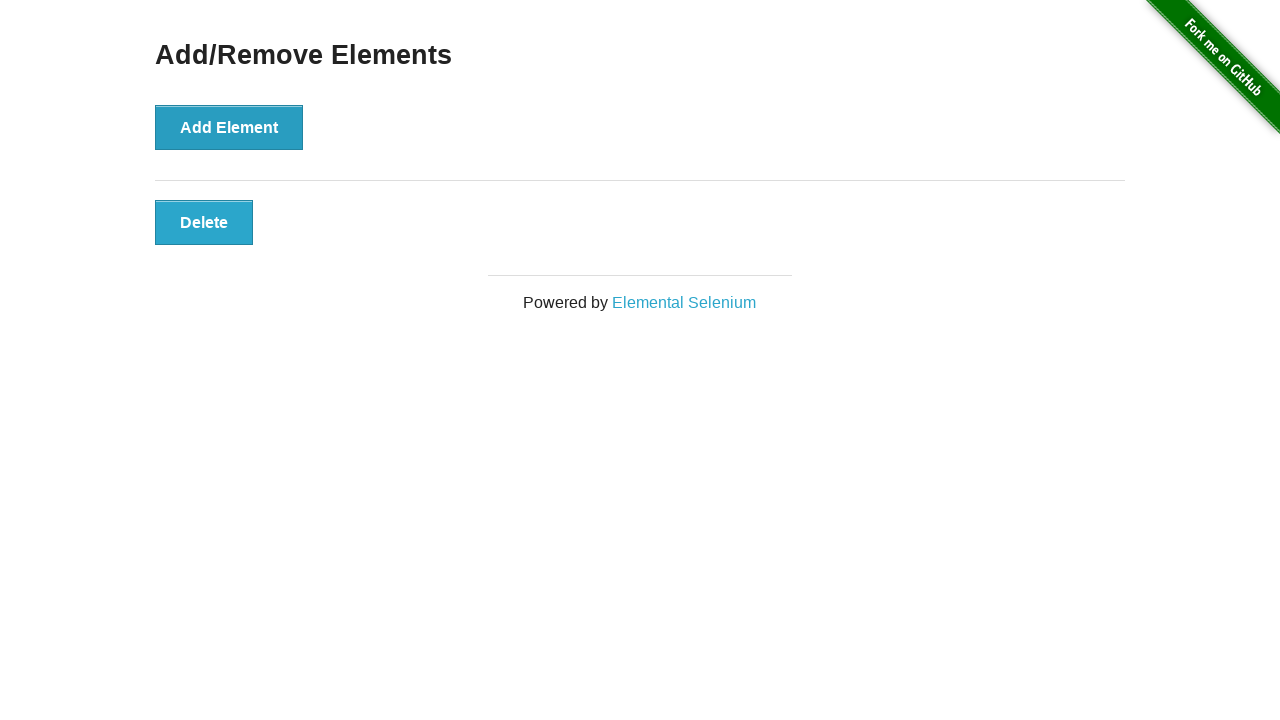

Verified the added element is displayed
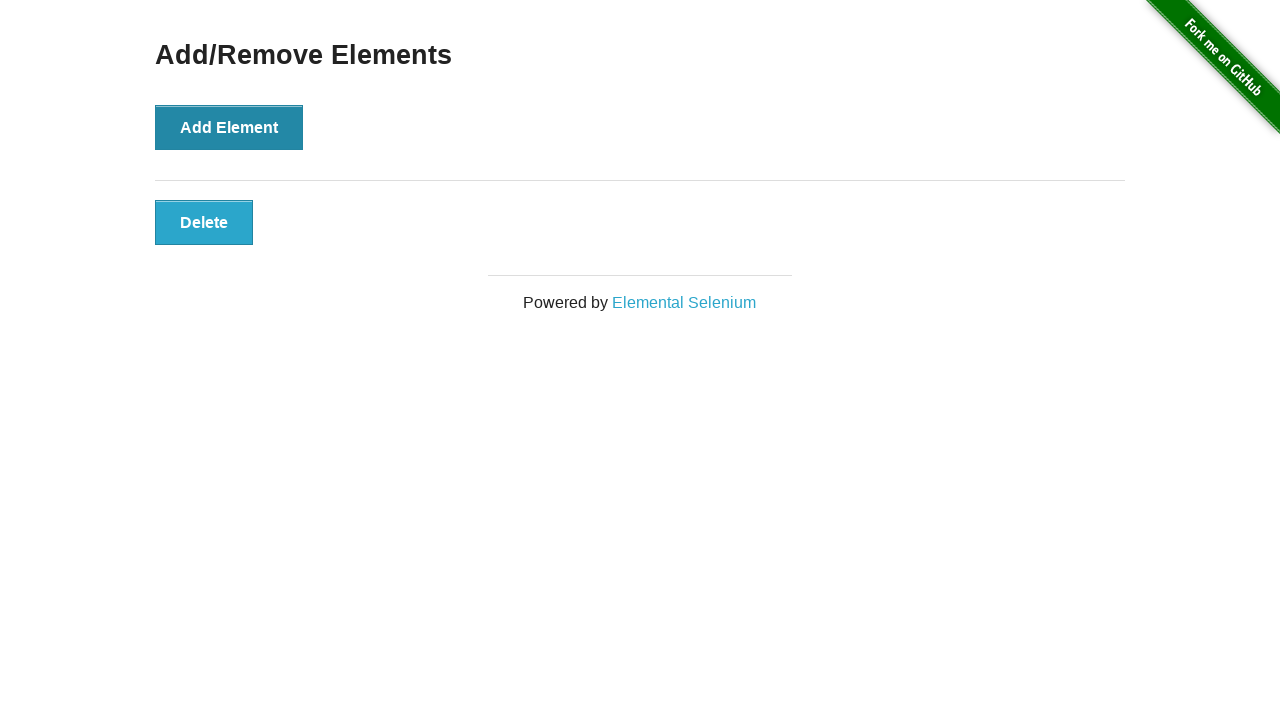

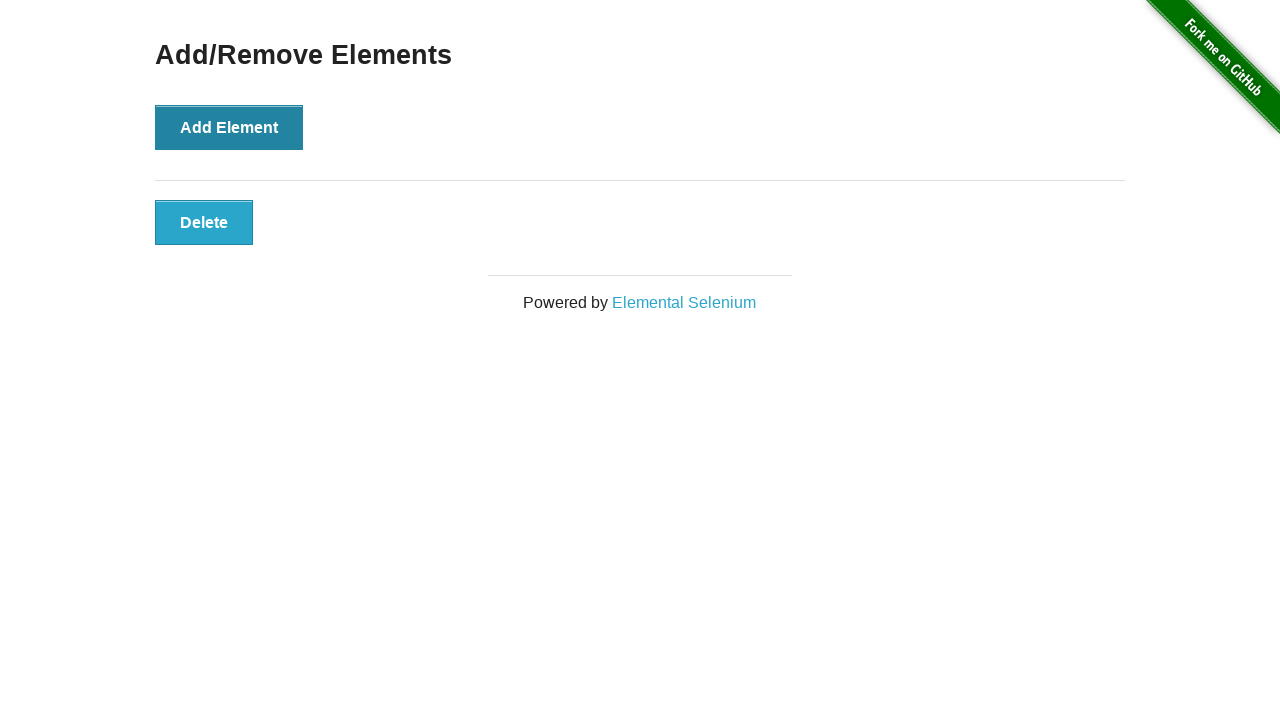